Tests dynamic properties page by waiting for elements to become visible and verifying page title

Starting URL: https://demoqa.com/dynamic-properties

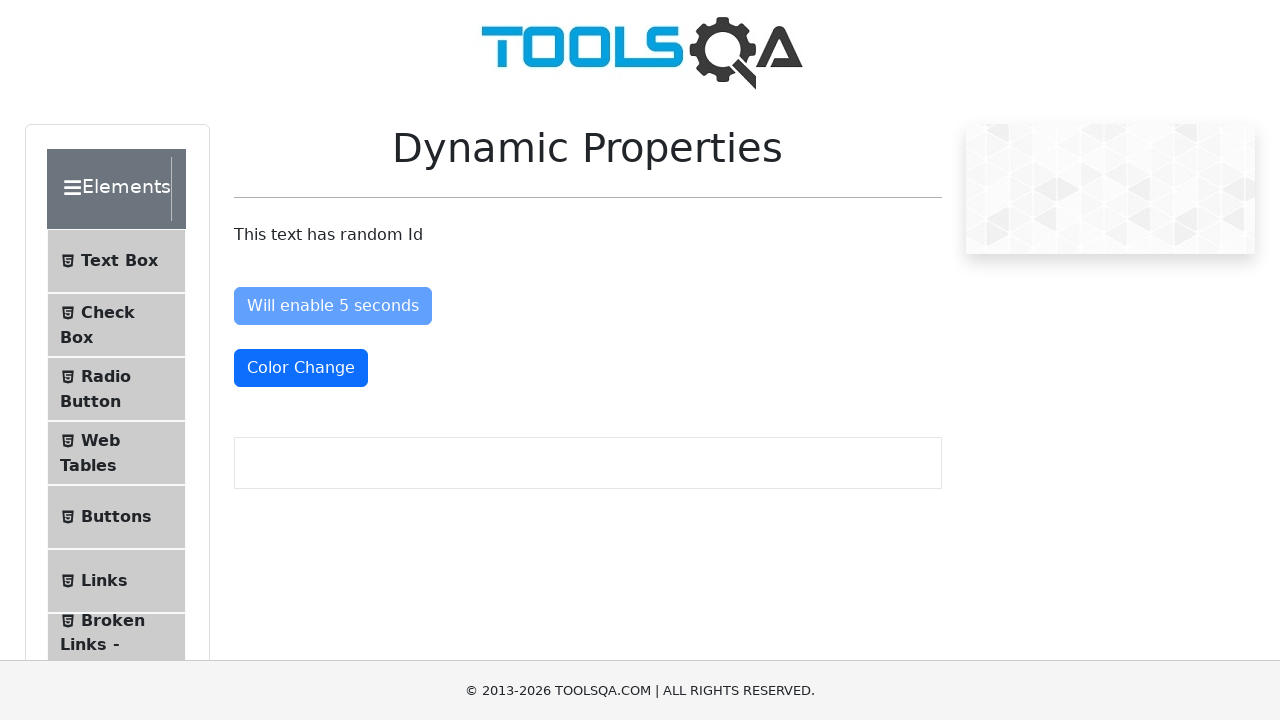

Waited for 'Visible After 5 seconds' button to become visible
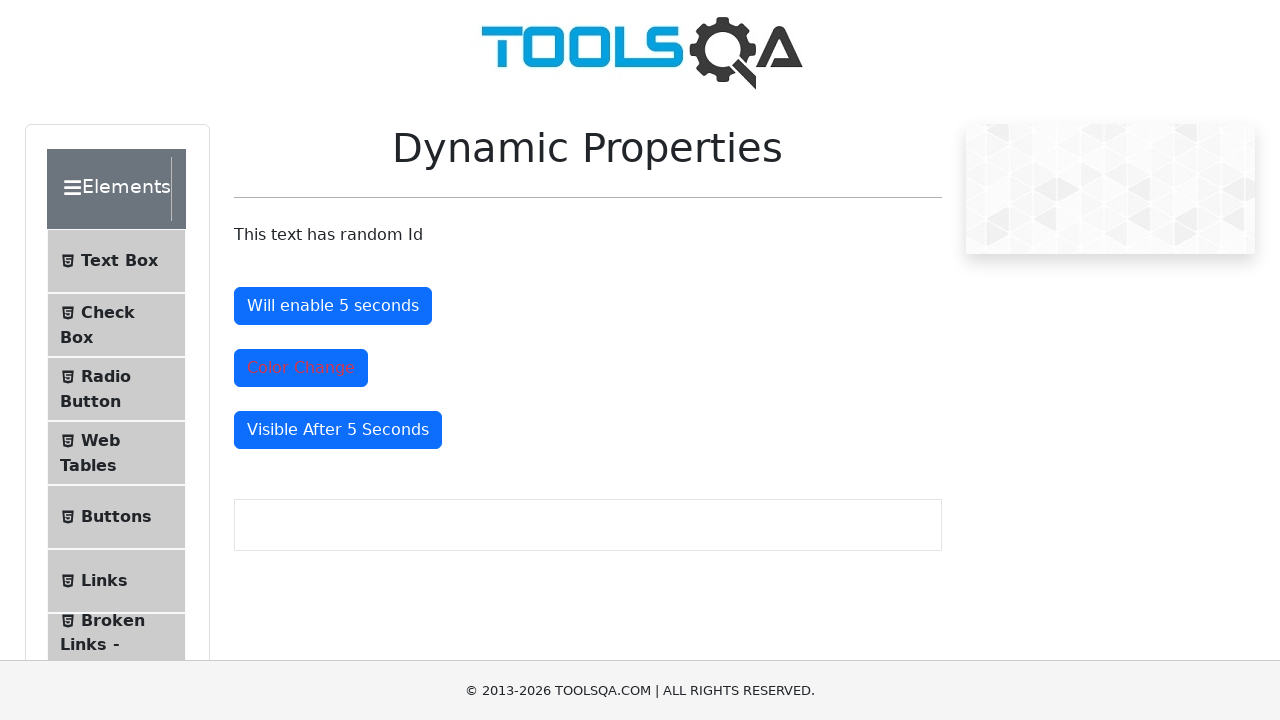

Retrieved text from visible button: 'Visible After 5 Seconds'
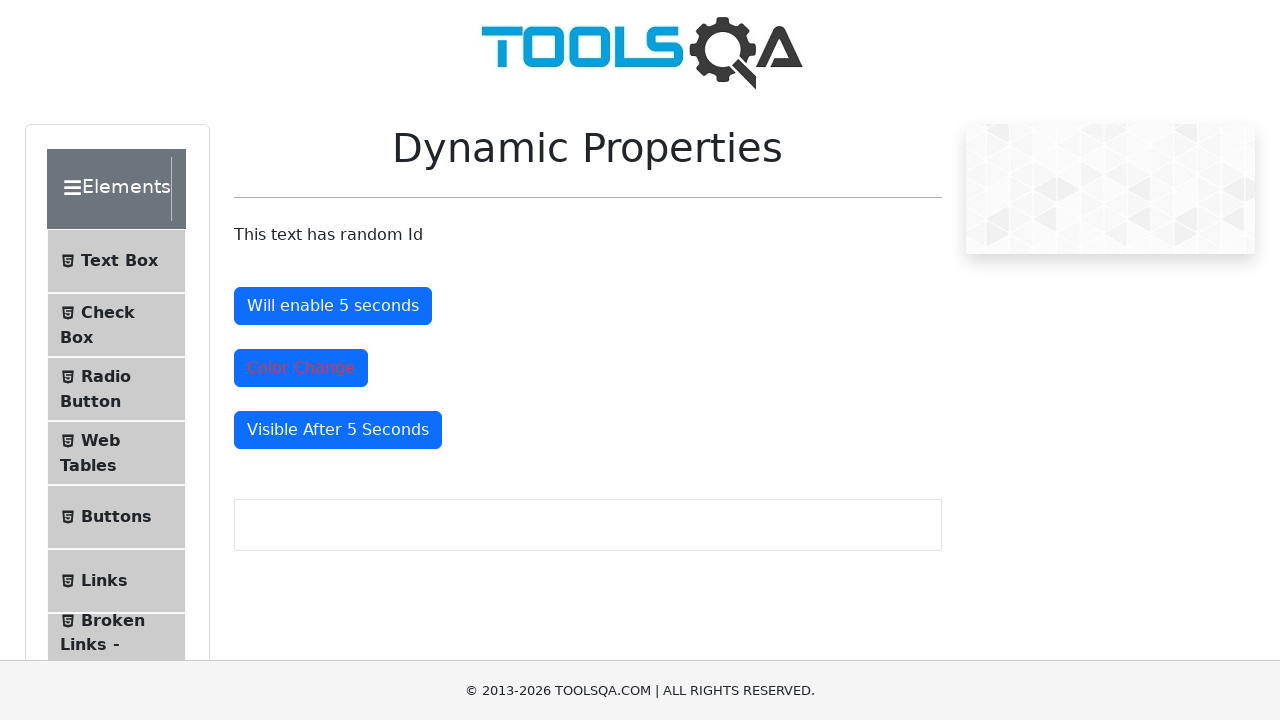

Waited for color change button to become visible
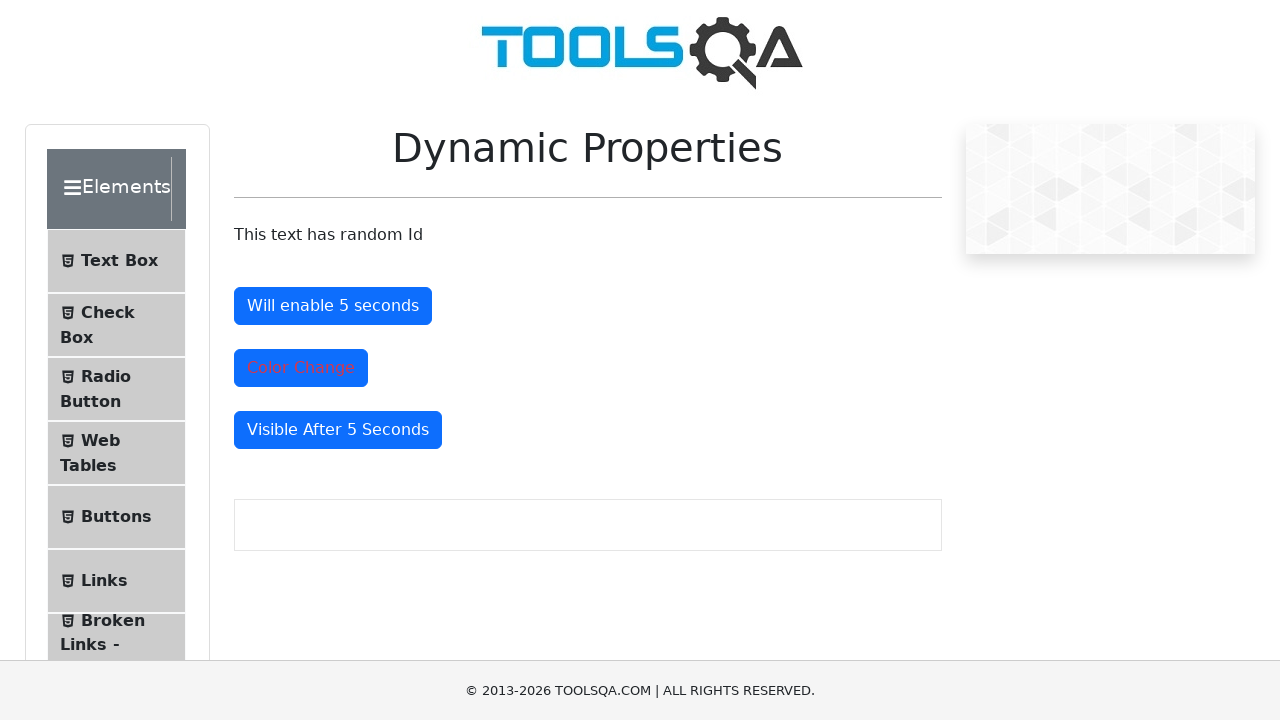

Retrieved text from button again: 'Visible After 5 Seconds'
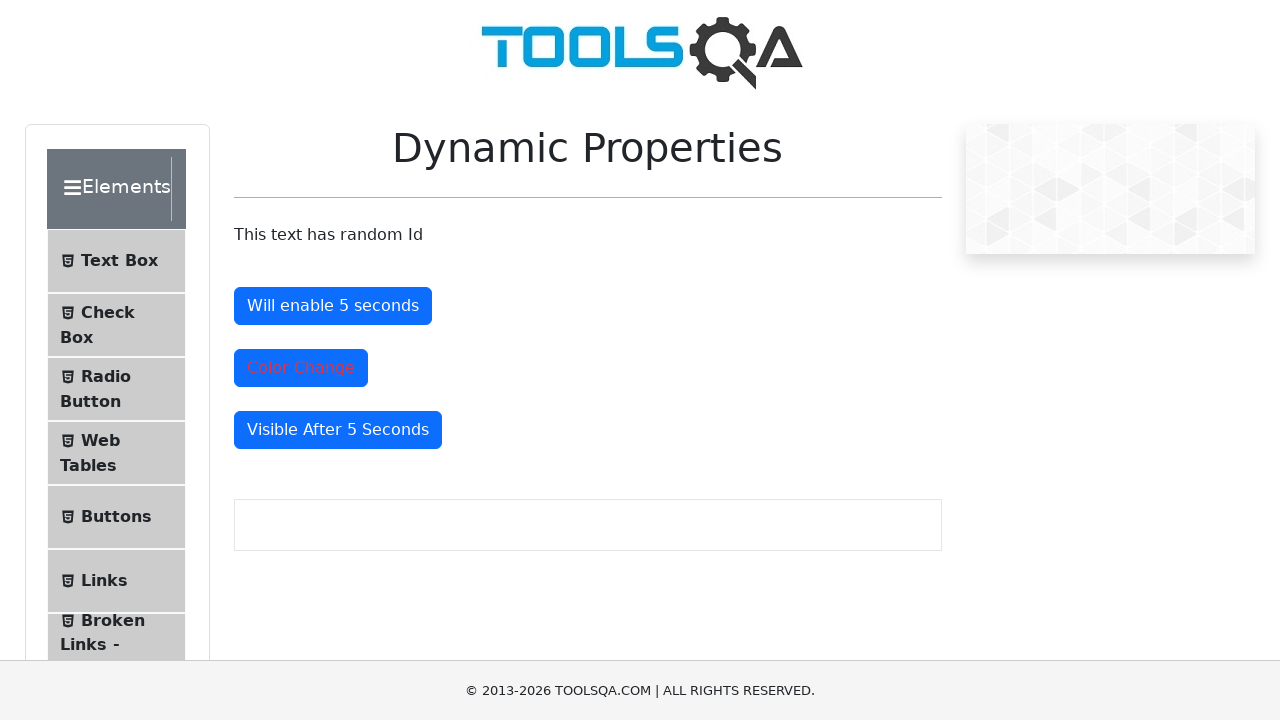

Retrieved page title: 'Dynamic Properties'
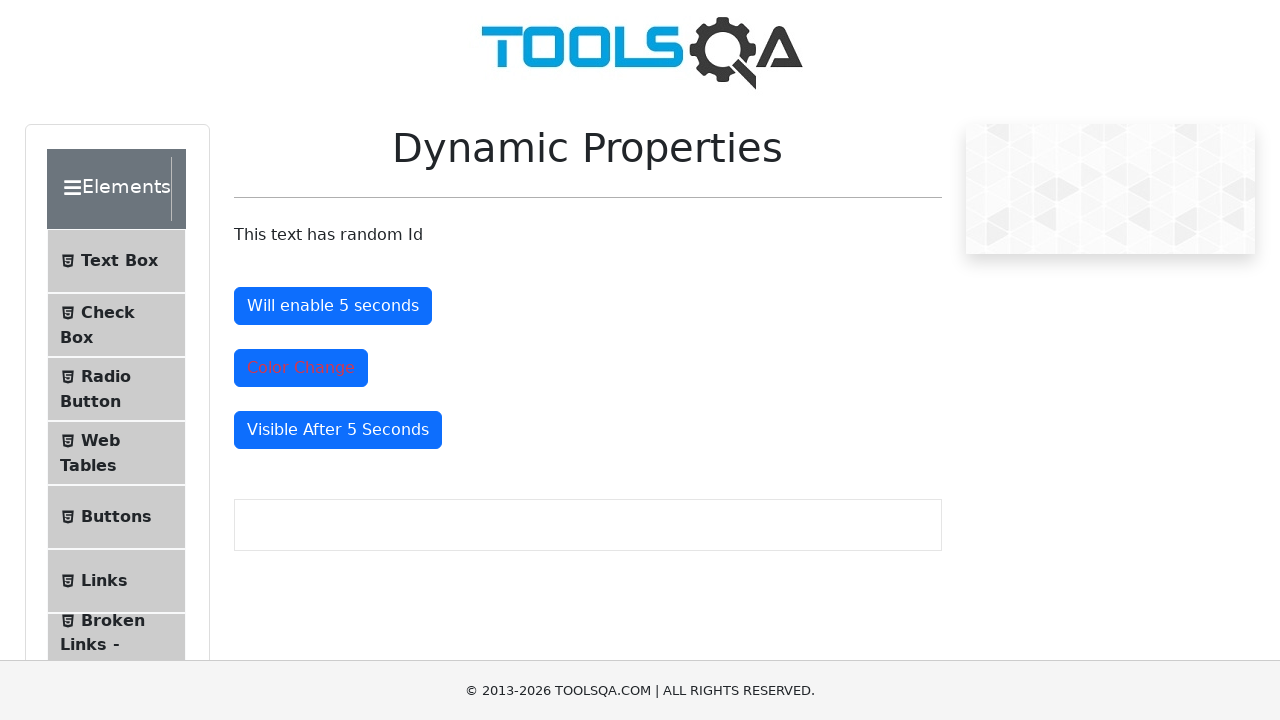

Page title verification failed: expected 'Dynamic Propertiex' but got different value
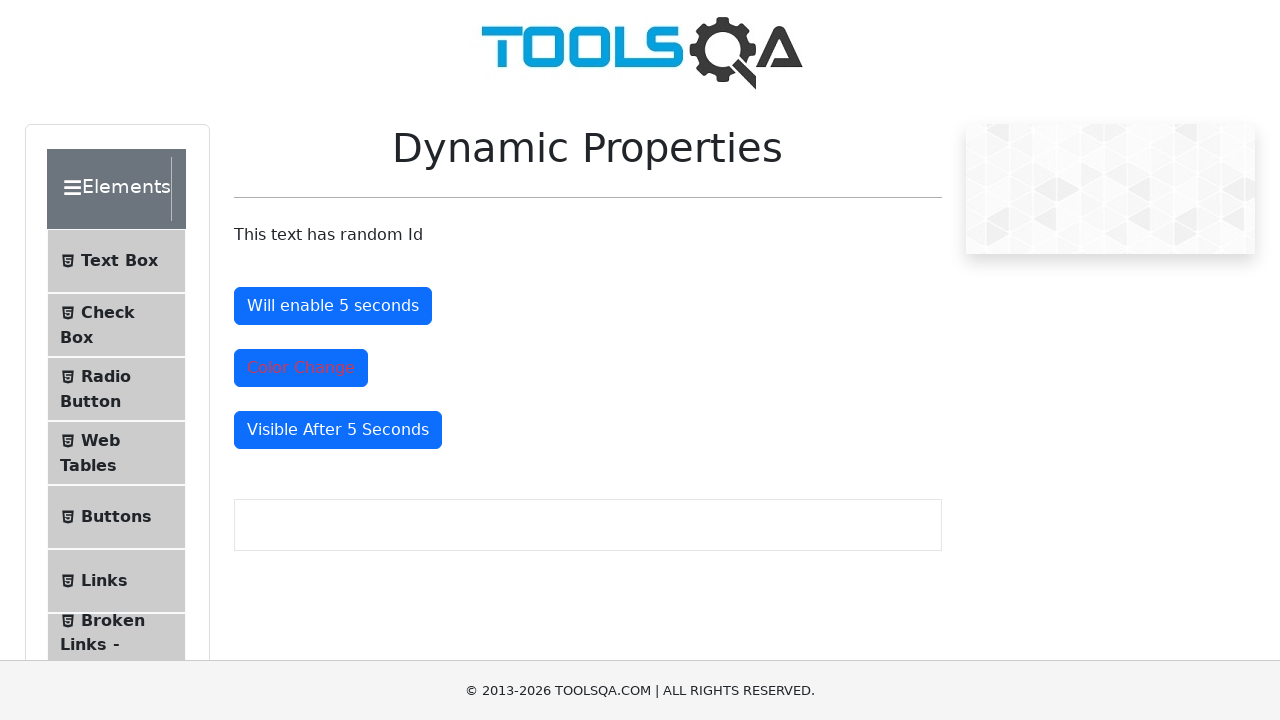

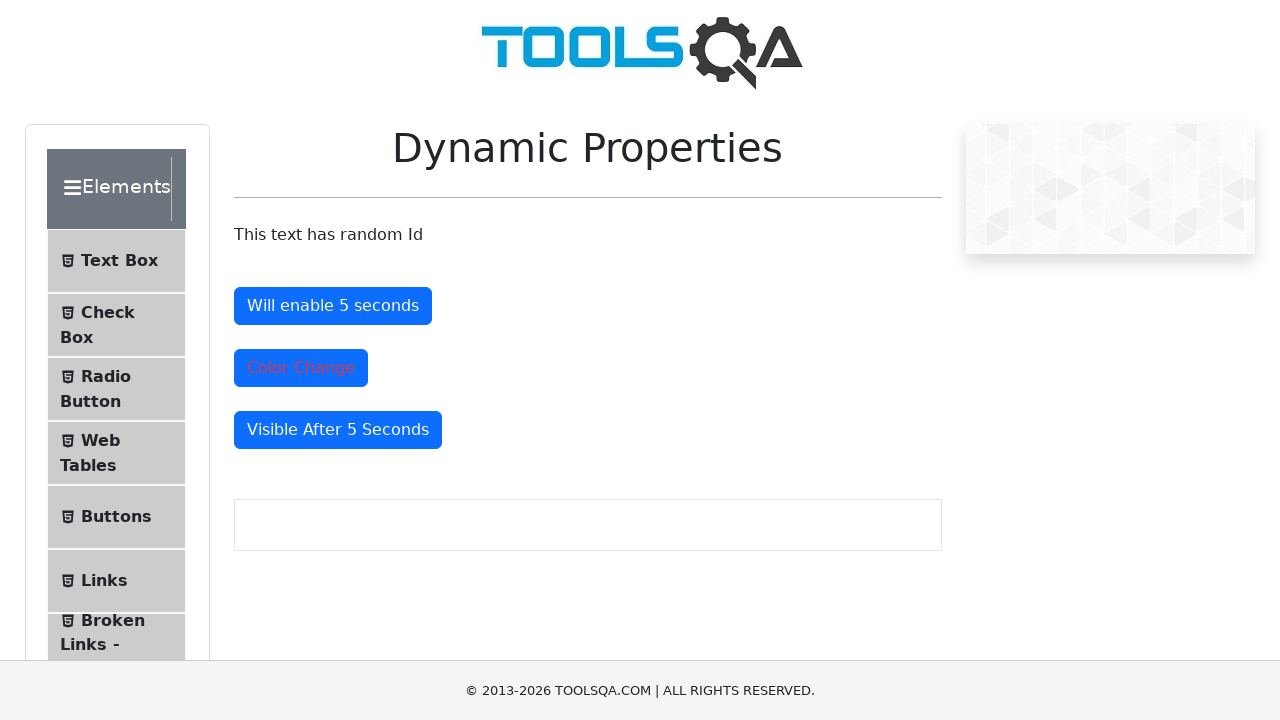